Navigates to a University of Tartu course page, clicks on the semester/version dropdown (mat-select), and verifies that version options appear in the dropdown.

Starting URL: https://ois2.ut.ee/#/courses/LTAT.03.001

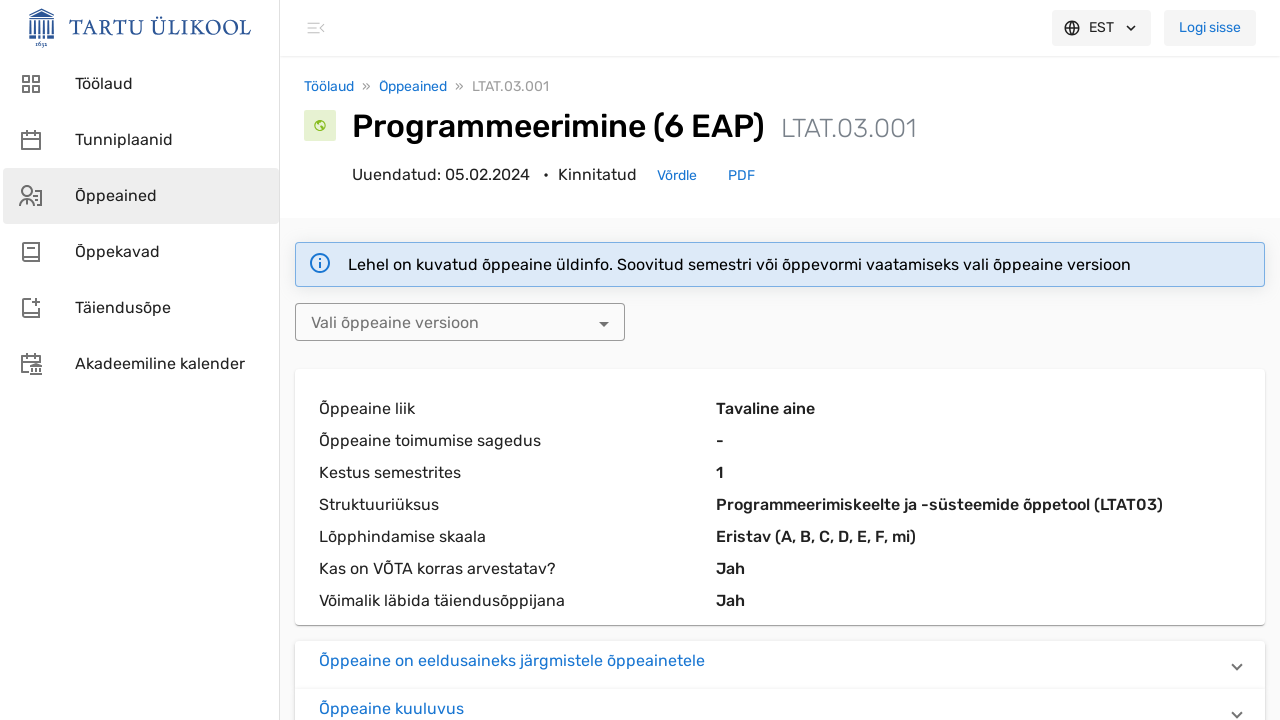

Waited for mat-select element to load
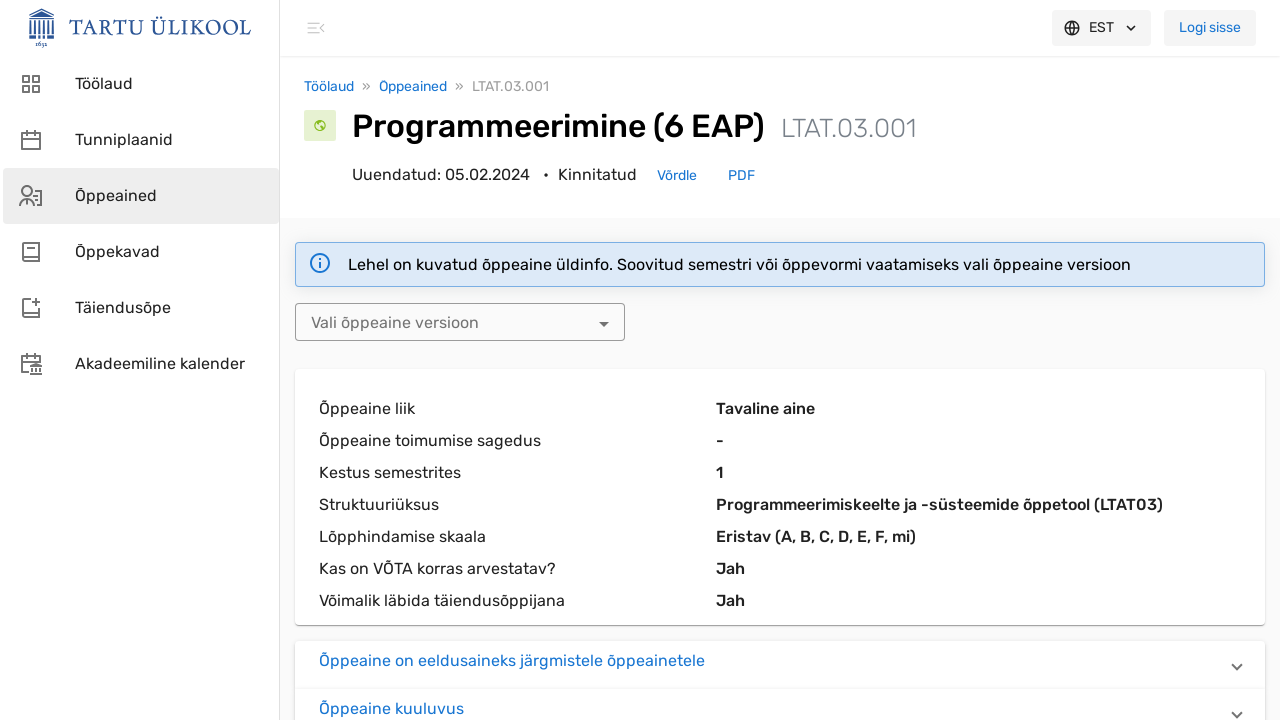

Focused on the mat-select dropdown element on mat-select
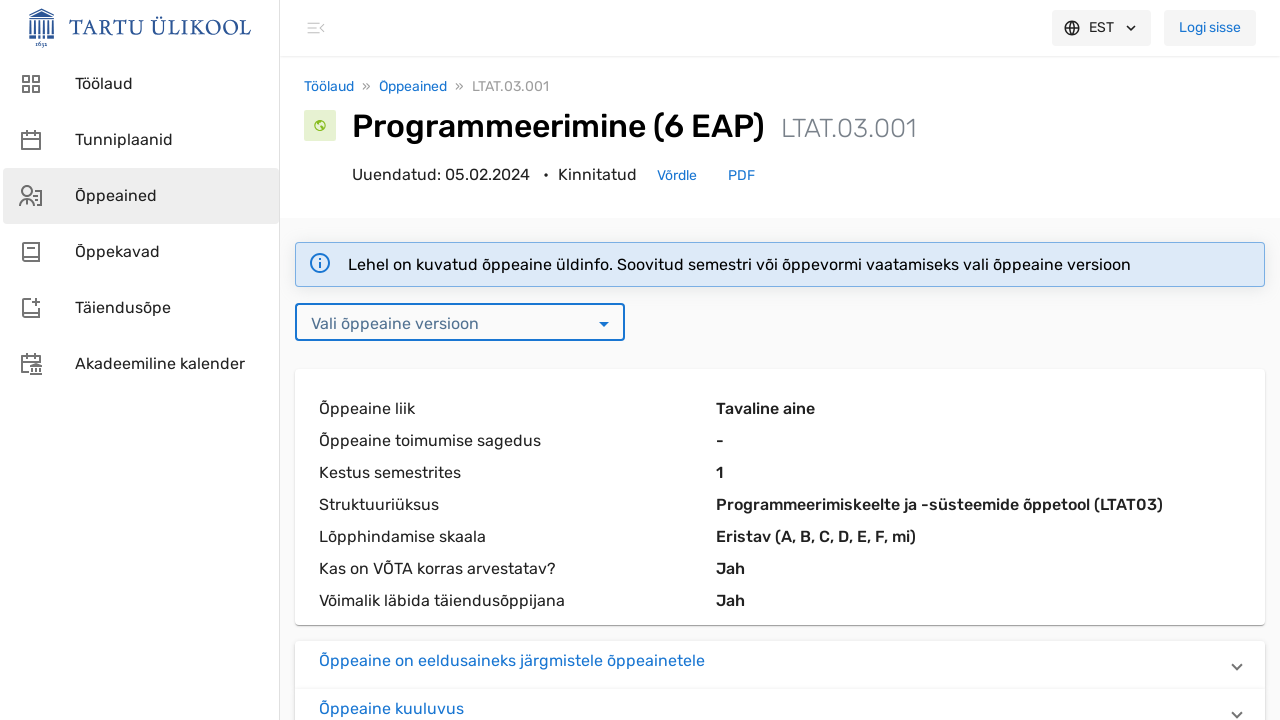

Clicked the mat-select dropdown to open semester/version options
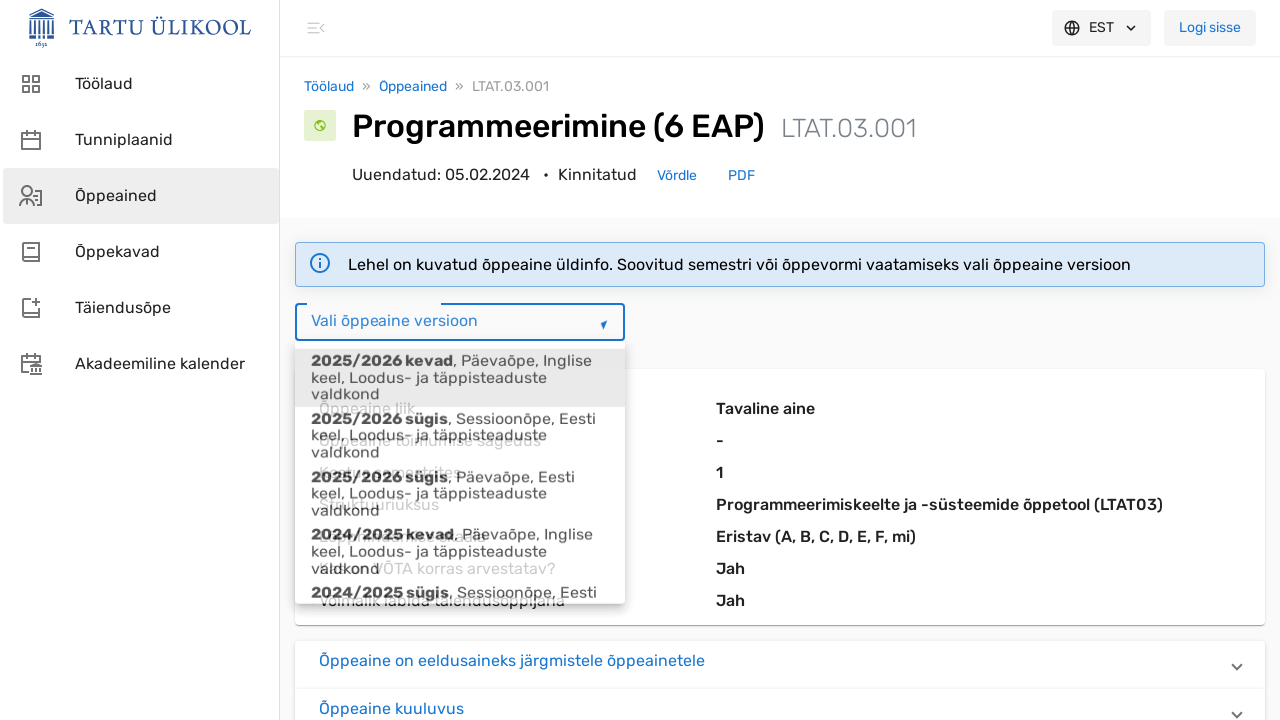

Dropdown options appeared in the mat-option selector
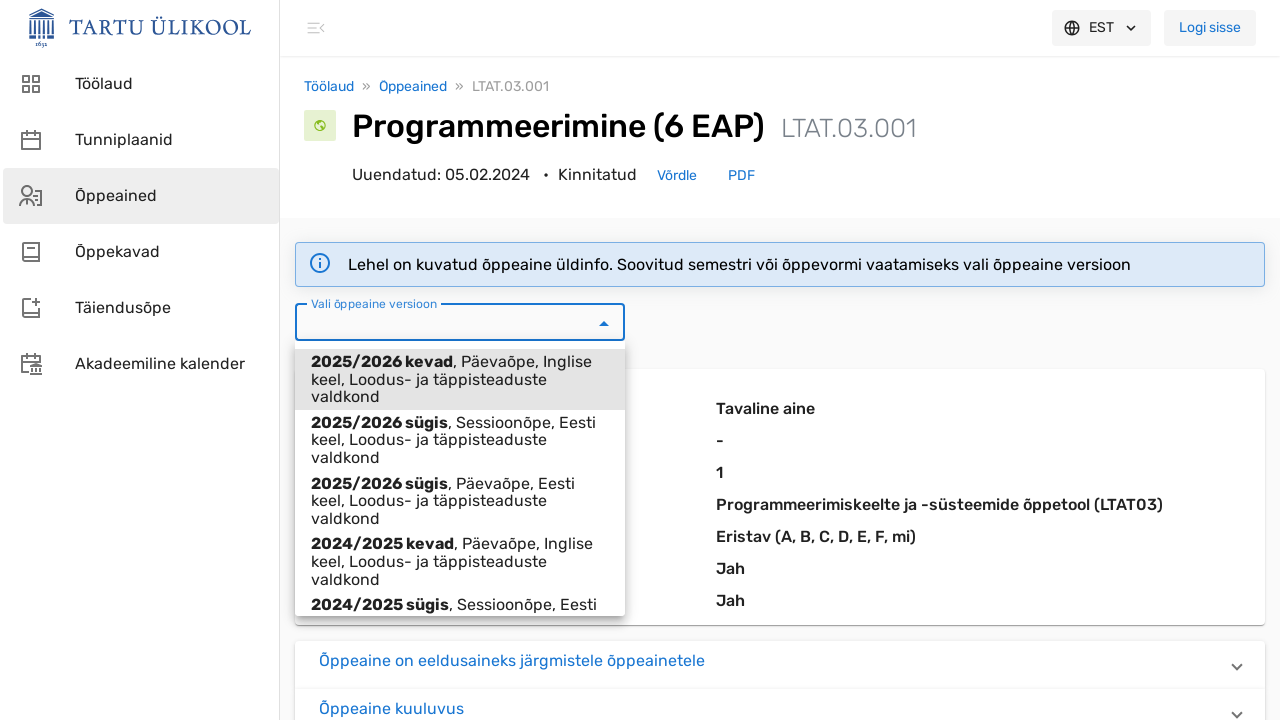

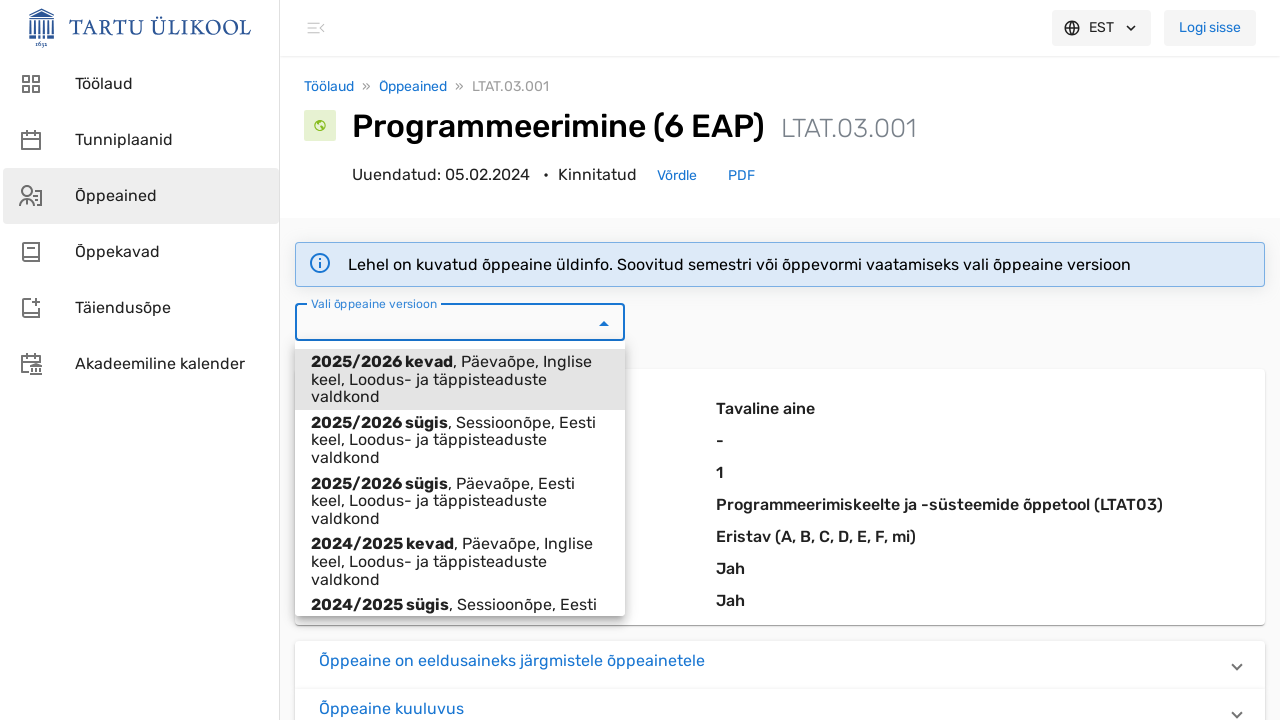